Tests the username field with blank spaces followed by lowercase characters (length > 10).

Starting URL: https://buggy.justtestit.org/register

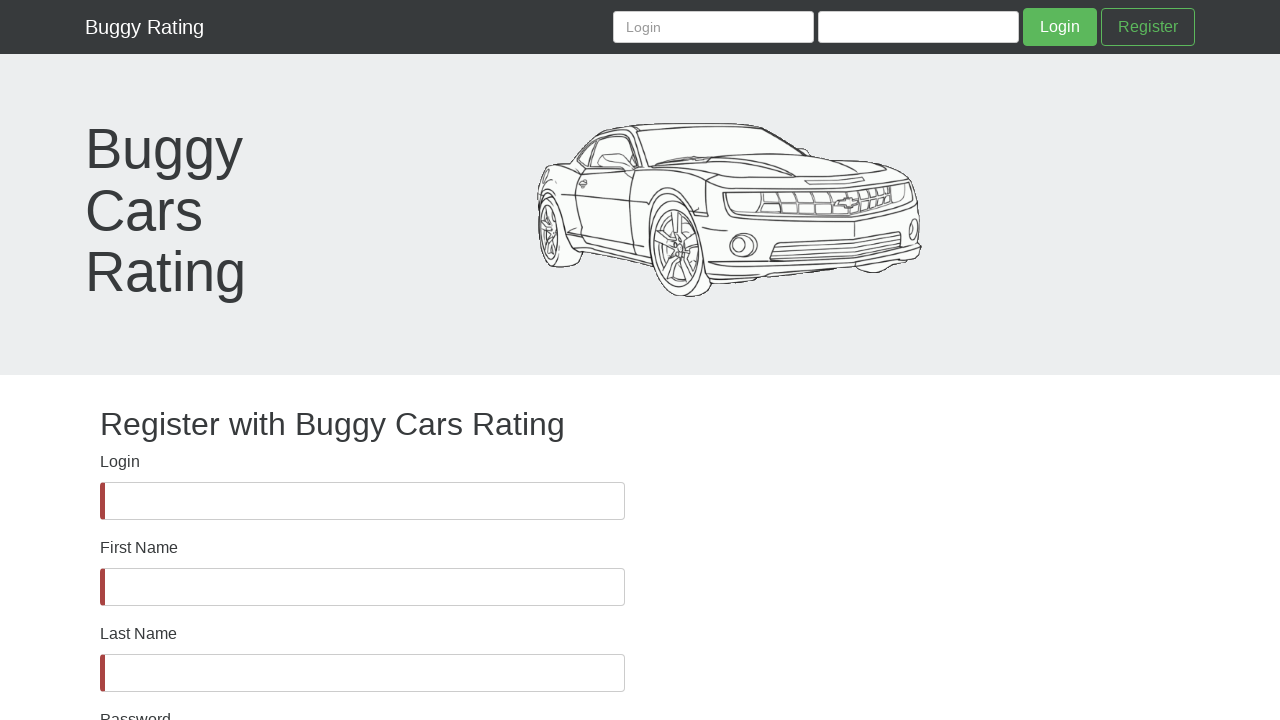

Username field is visible and ready
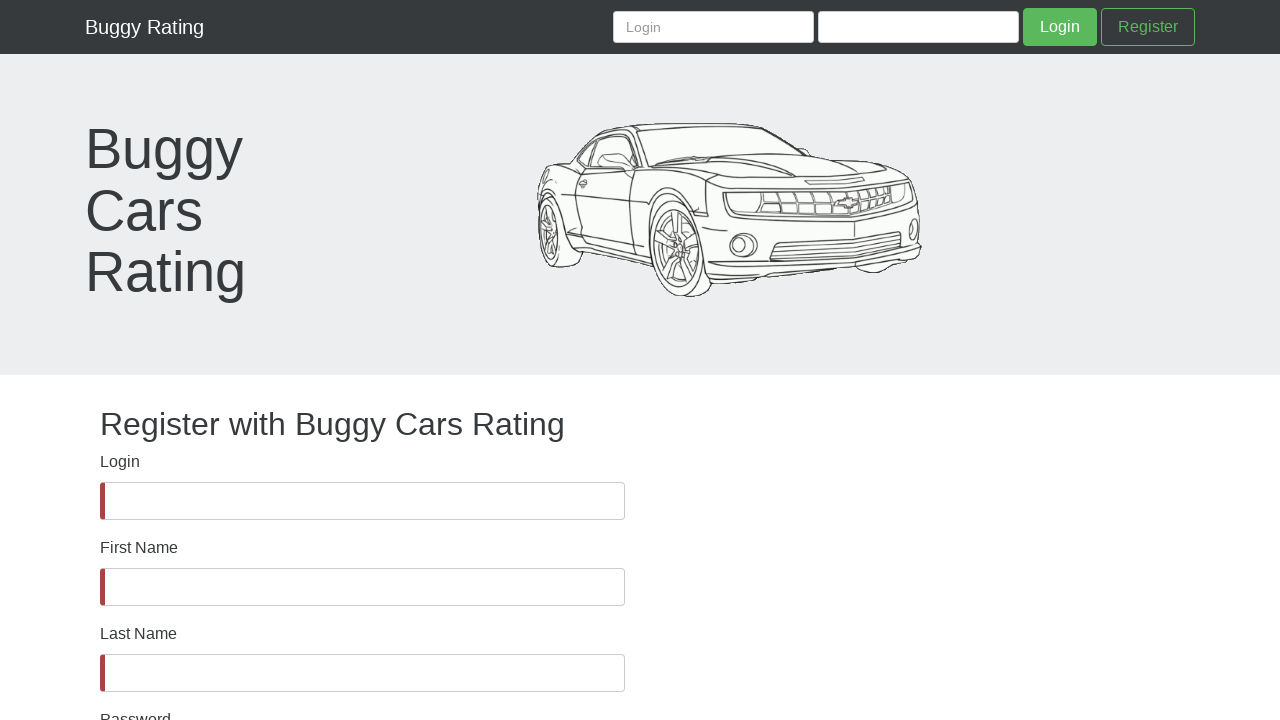

Filled username field with blank spaces followed by lowercase characters (length > 10): '     jhfurfurfurhfrfuhrf' on #username
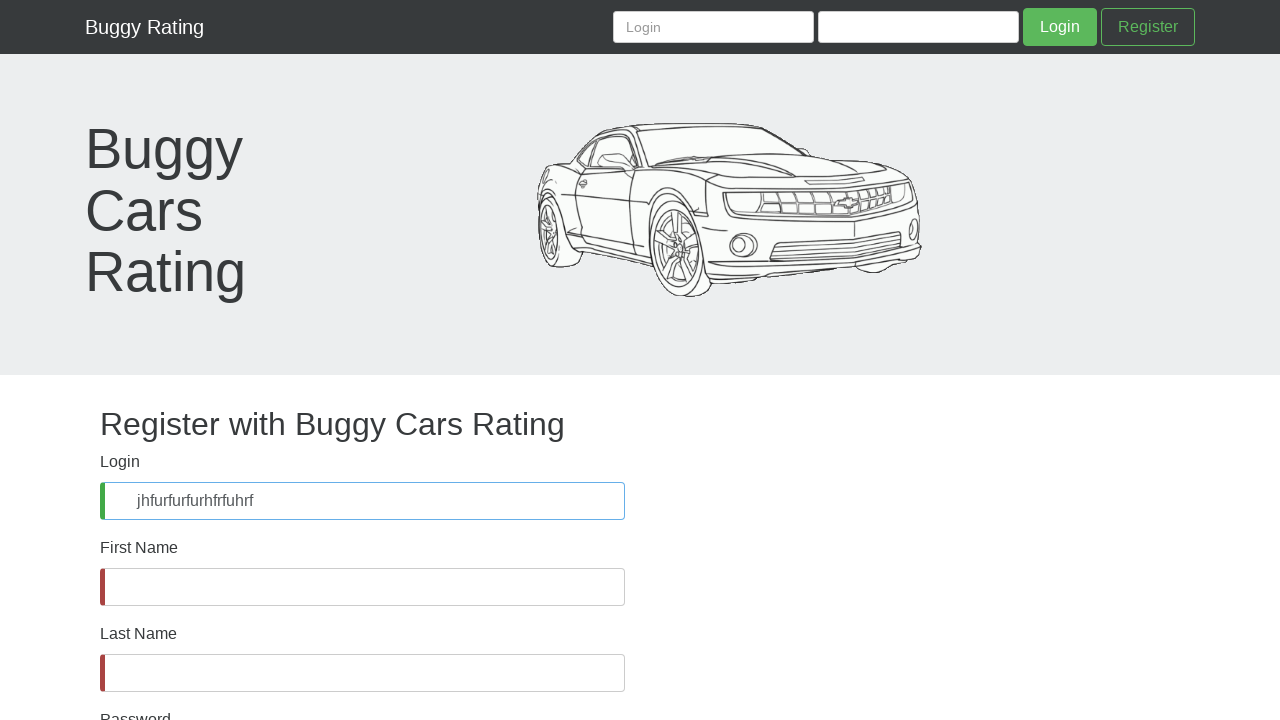

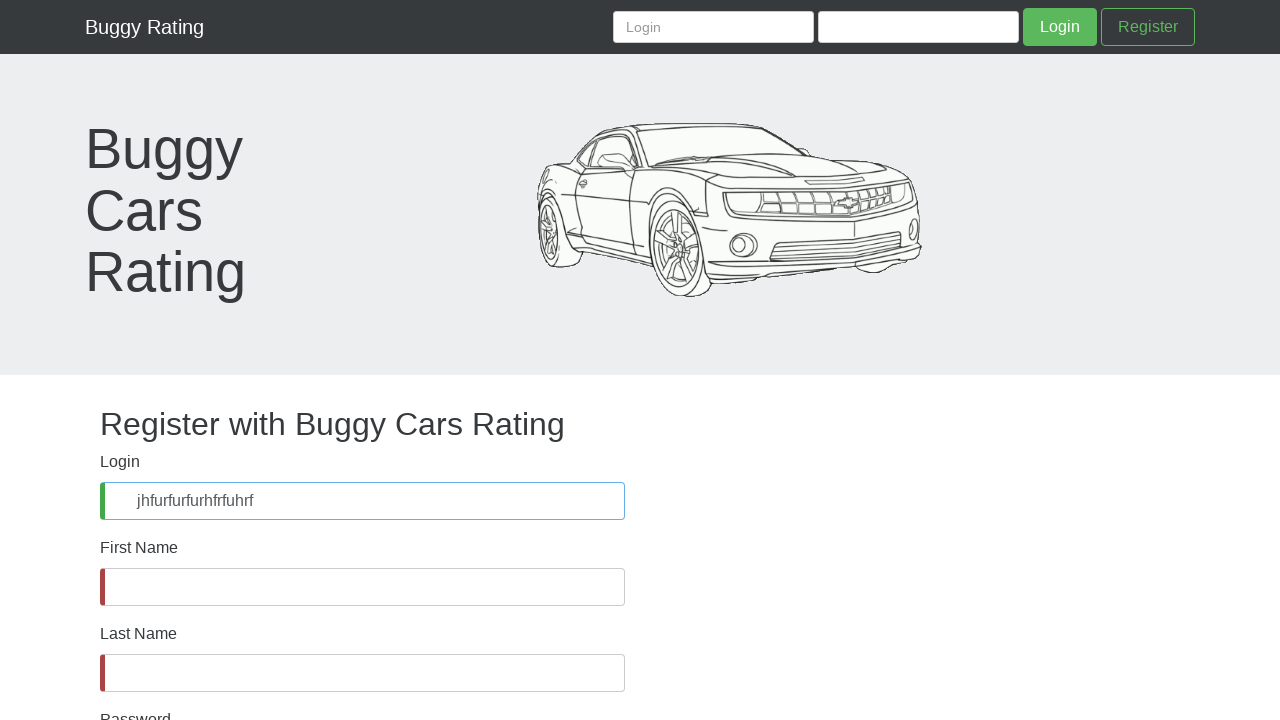